Navigates to a demo automation site, clicks on "Other Web-Elements" link, and verifies that all links on the page are accessible

Starting URL: http://demo.automationtalks.com/

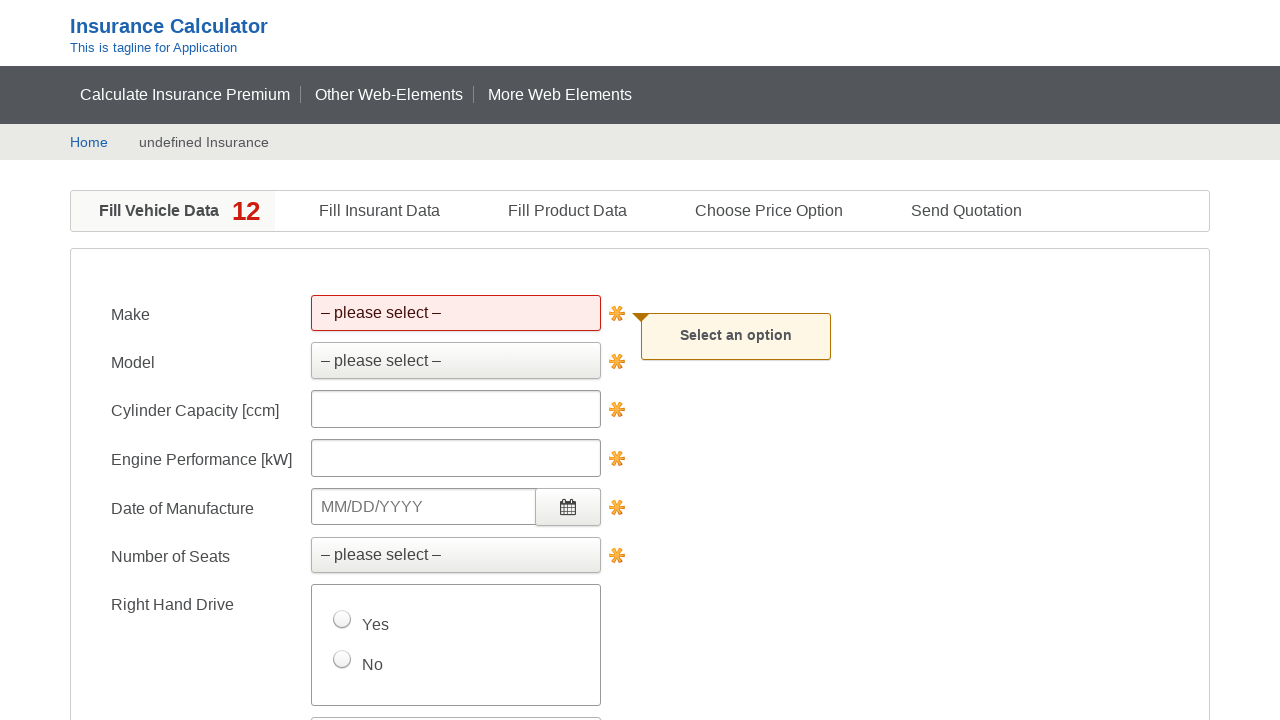

Navigated to demo automation site at http://demo.automationtalks.com/
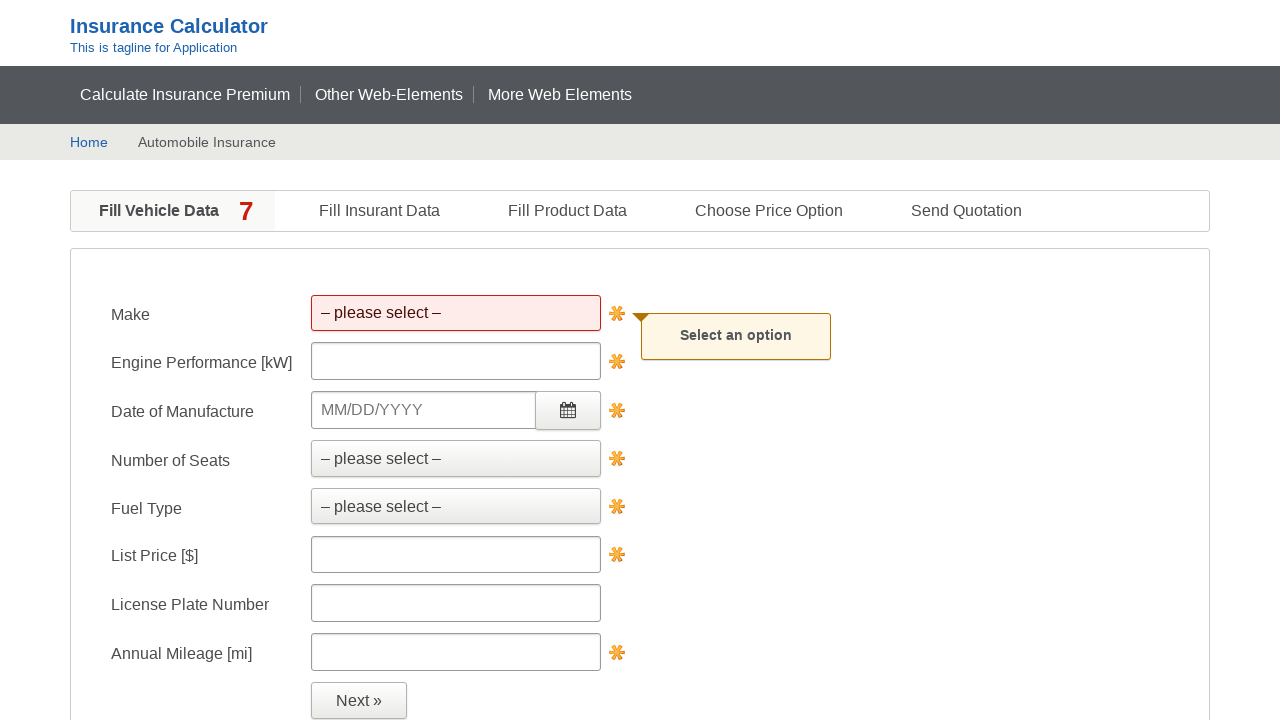

Clicked on 'Other Web-Elements' link at (389, 94) on xpath=//a[text()='Other Web-Elements']
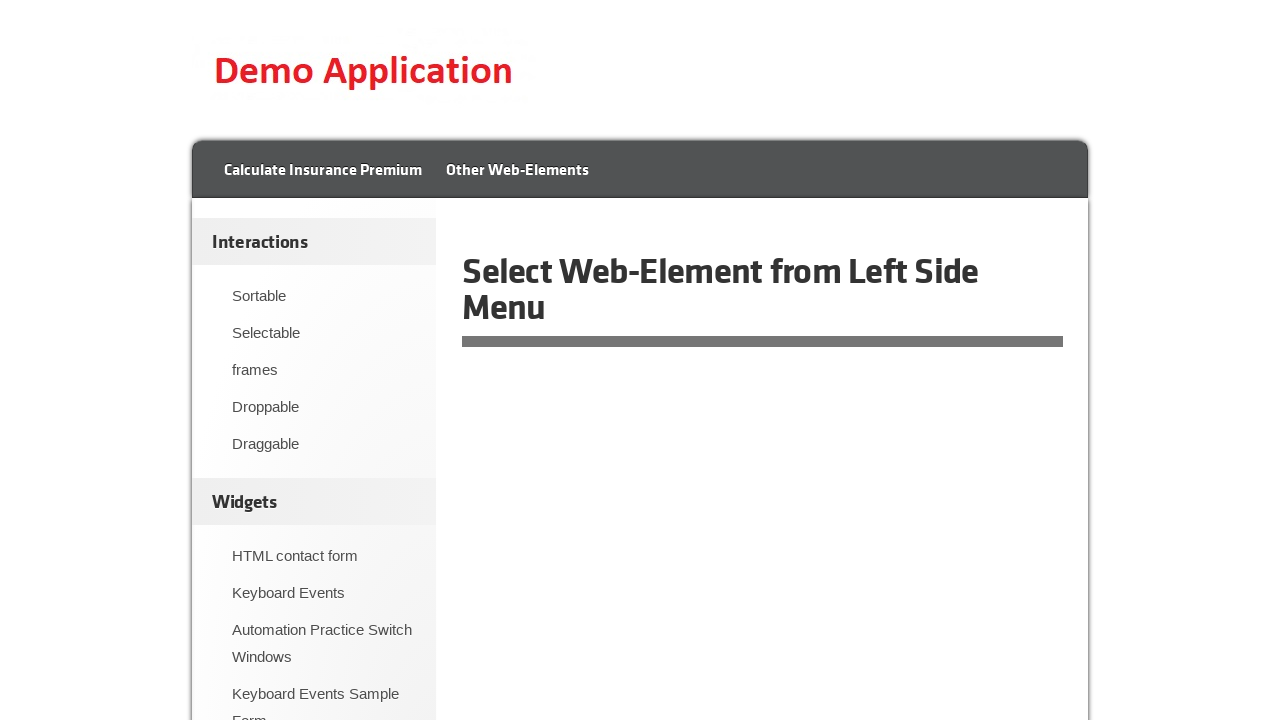

Waited for links to load on the page
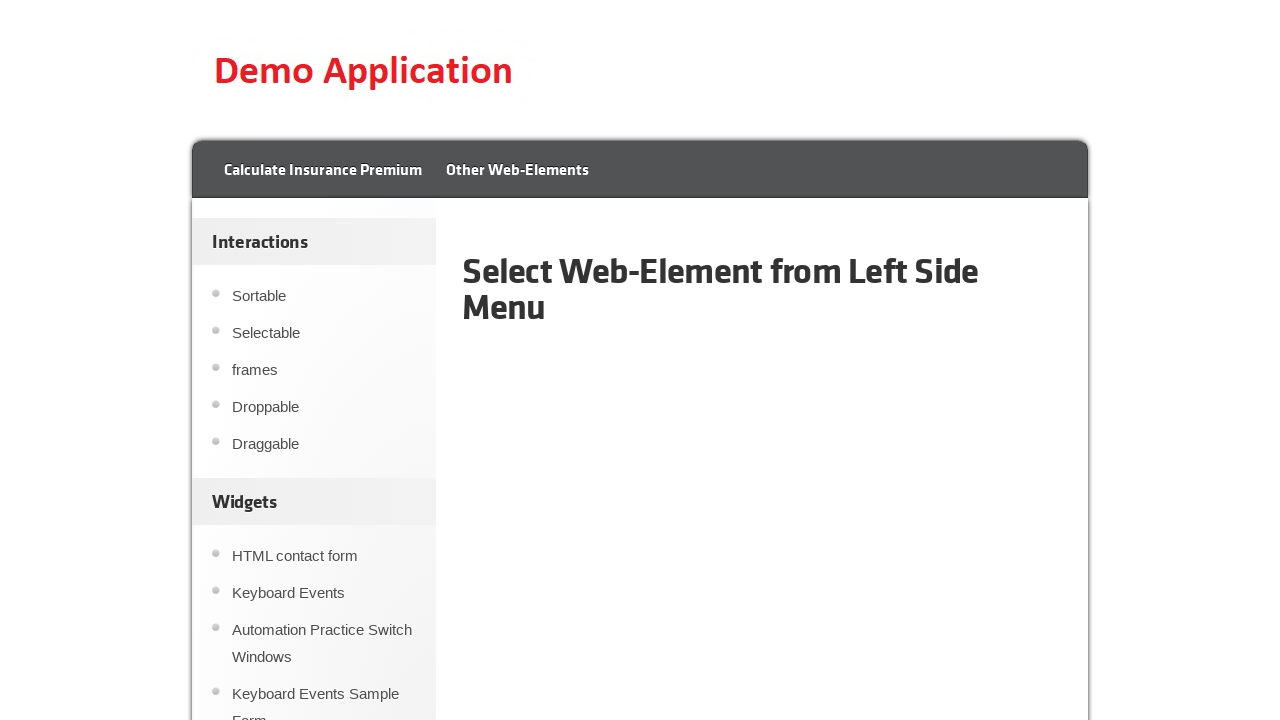

Retrieved all links from the page - Found 29 links
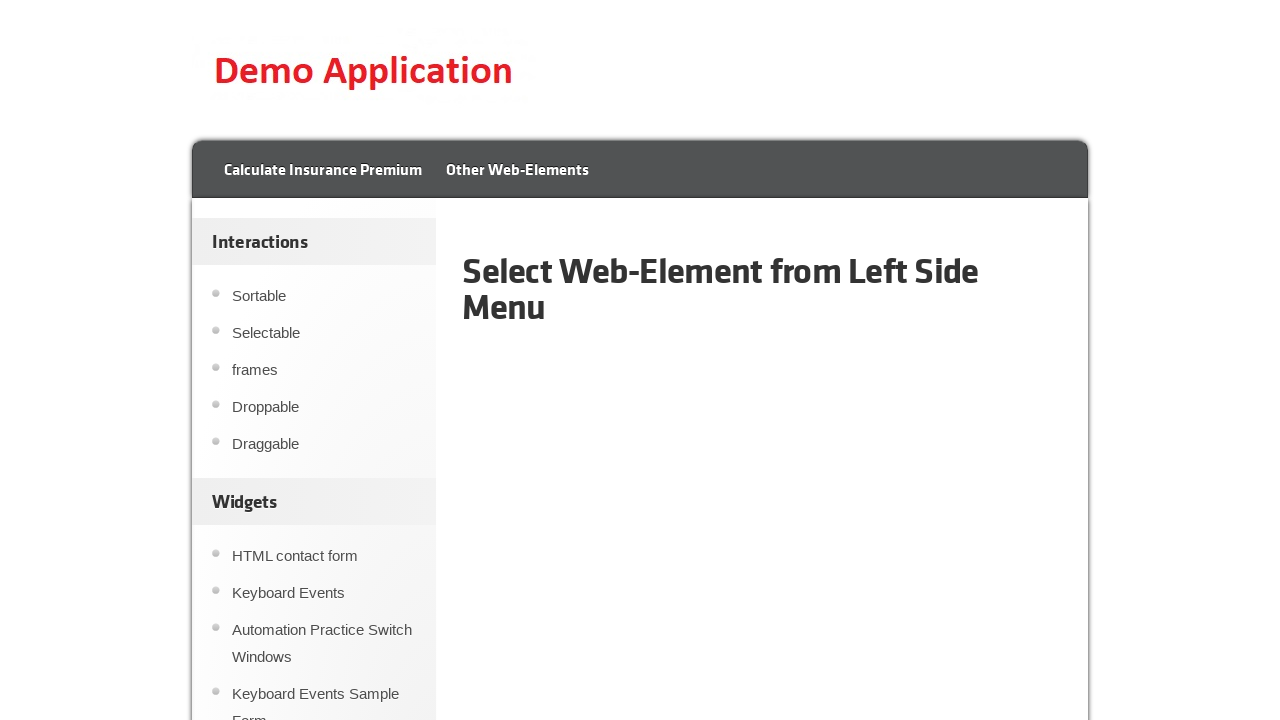

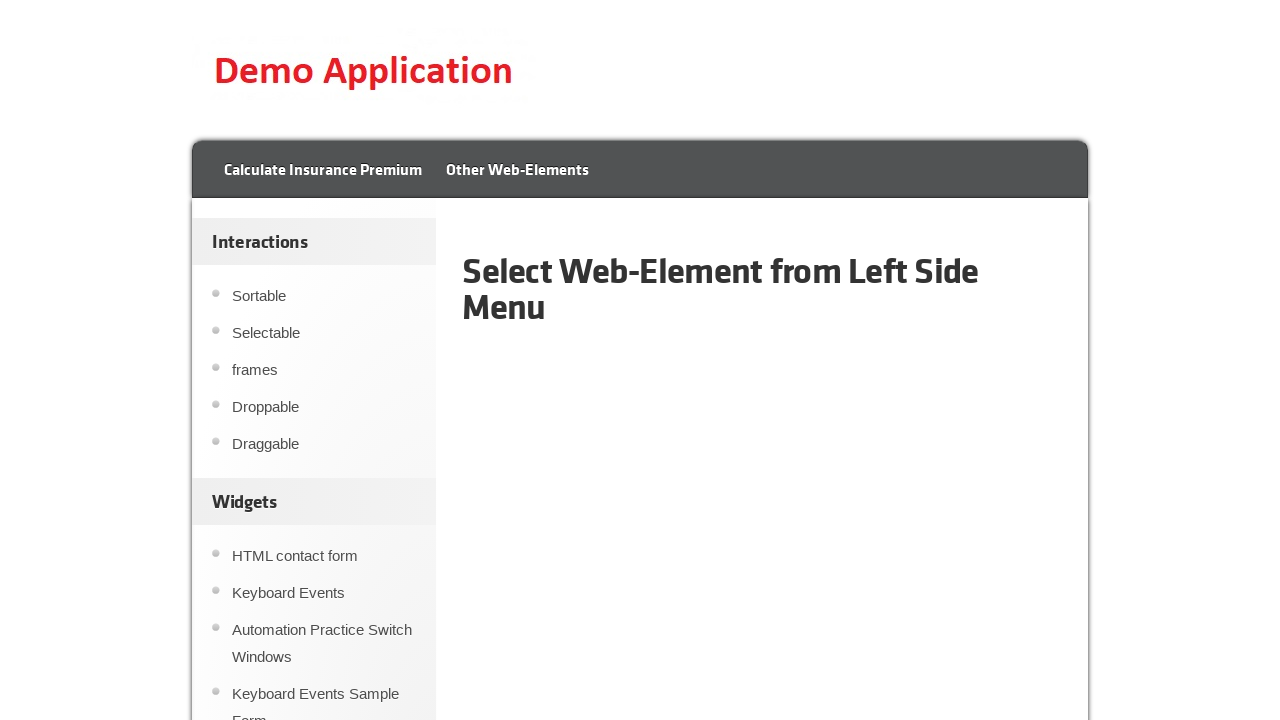